Tests window handle management by clicking a link that opens a new window, switching between windows, and closing the new window

Starting URL: https://www.w3schools.com/tags/att_input_type_radio.asp

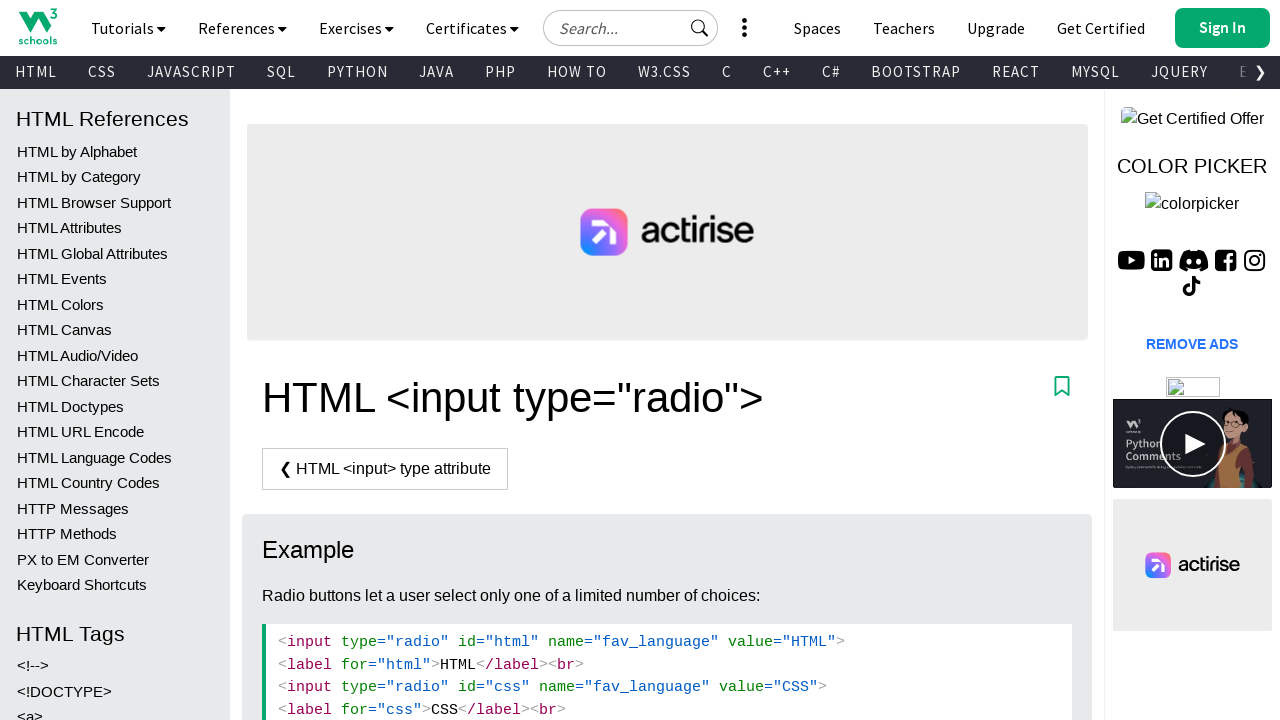

Clicked link that opens a new window/tab at (334, 361) on xpath=//*[@id="main"]/div[2]/a
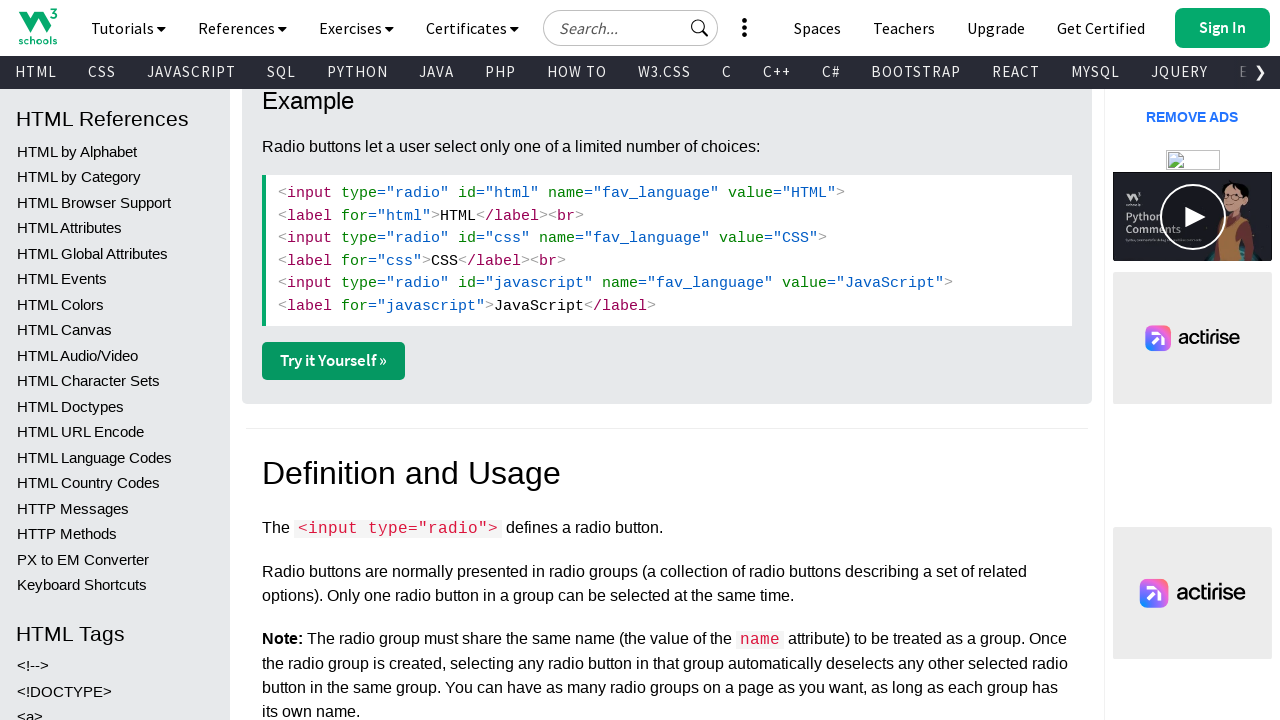

New page/window opened and captured
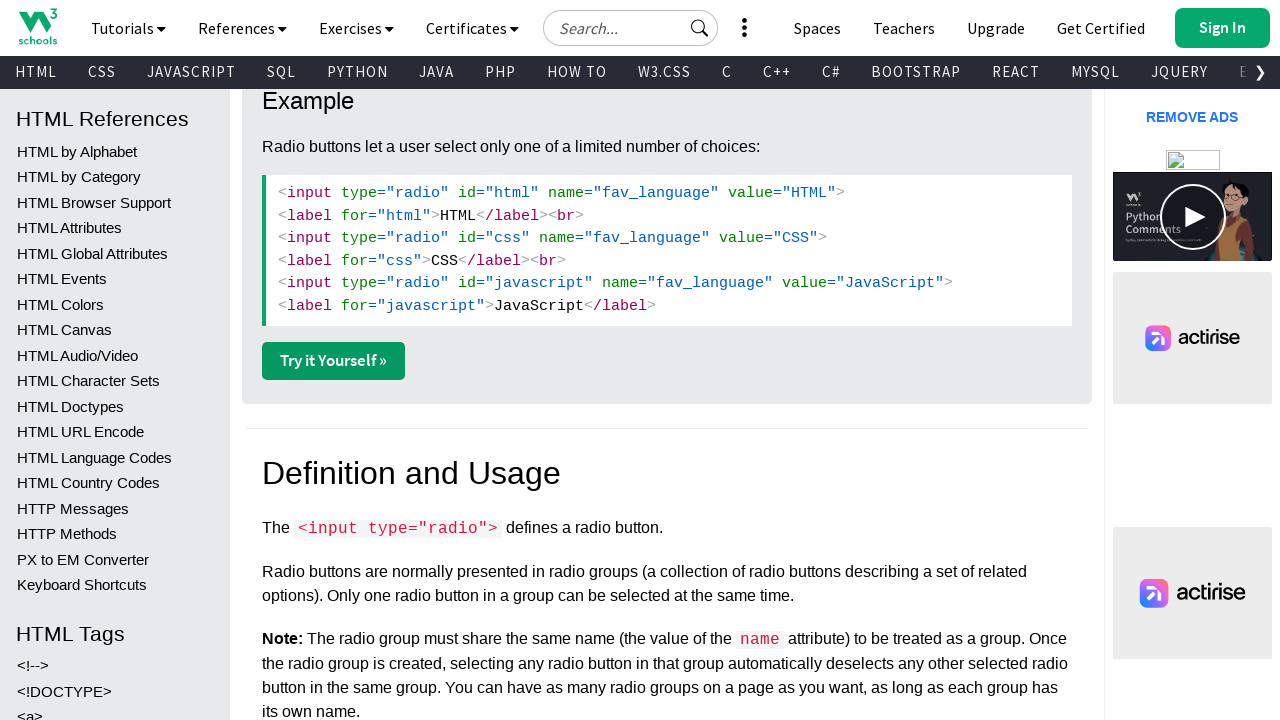

New page loaded completely
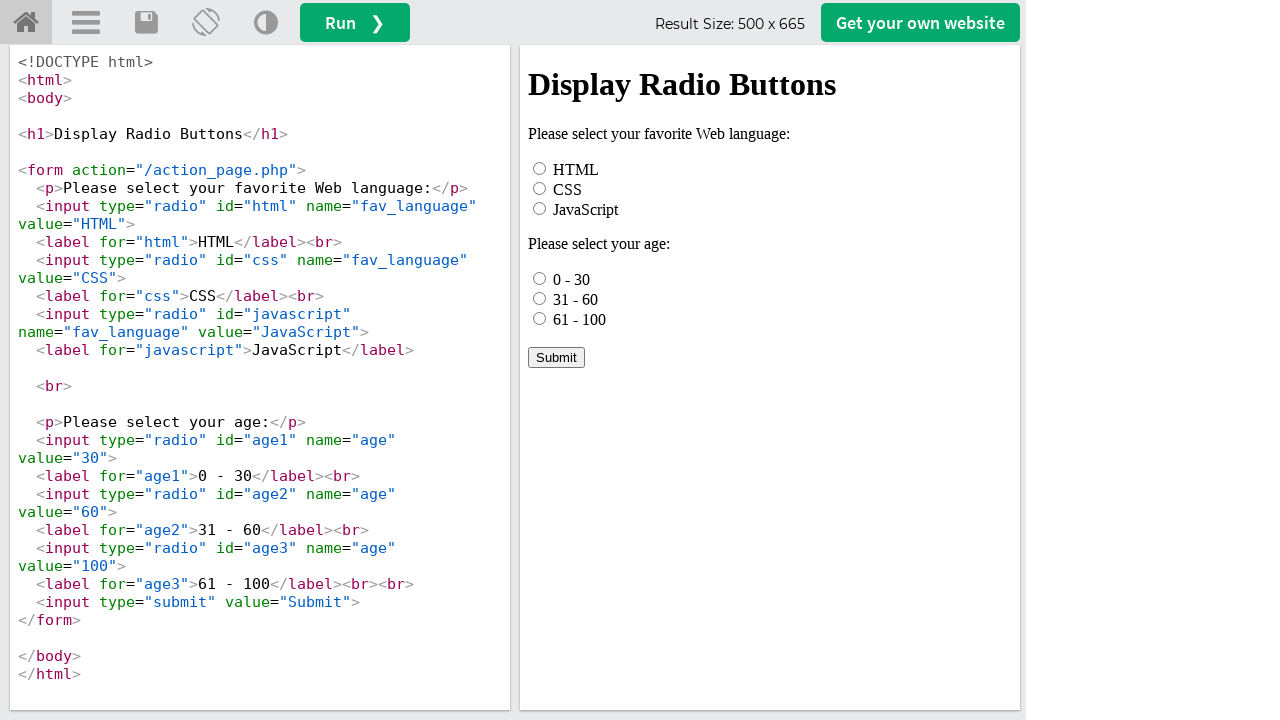

Closed the new window/tab
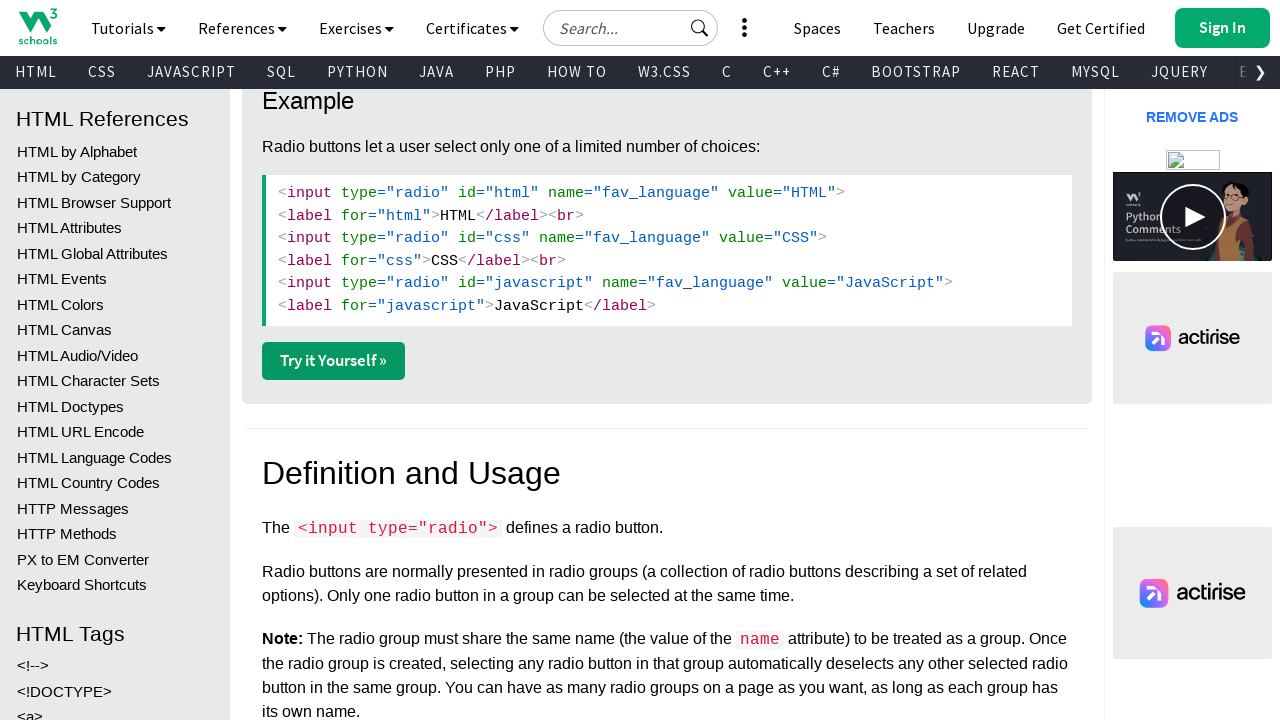

Waited 1000ms and verified original page is still active
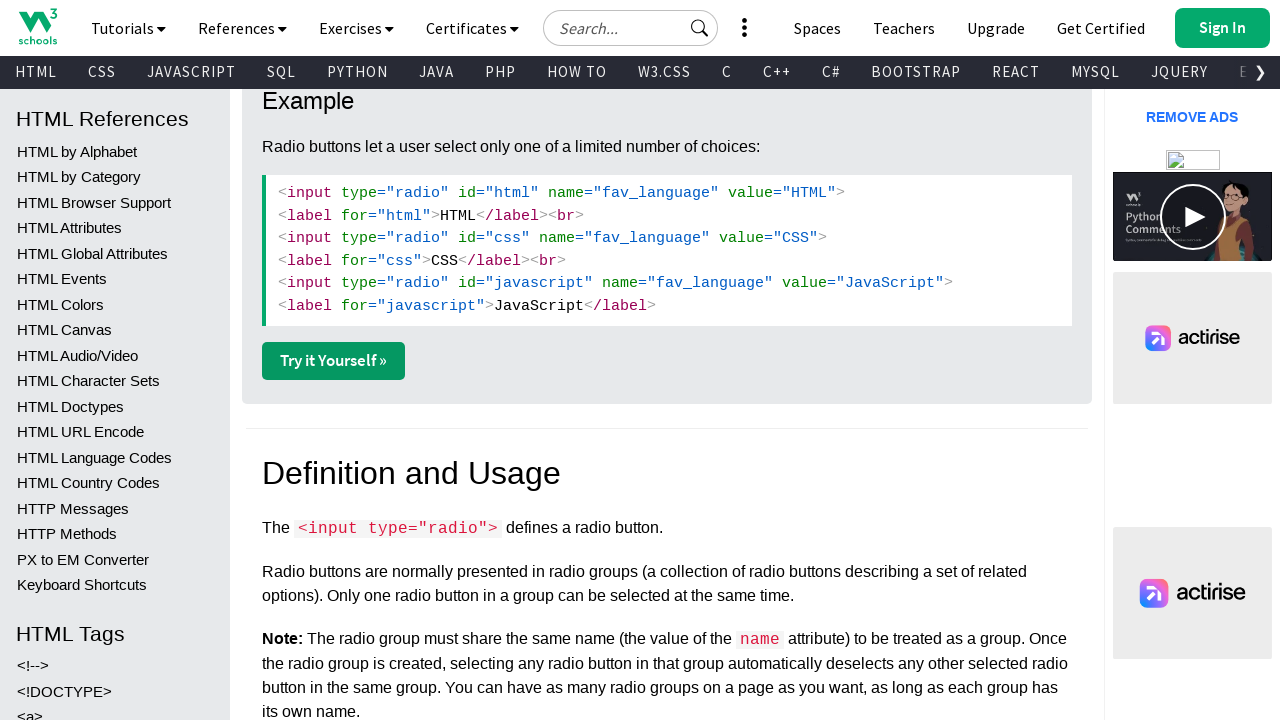

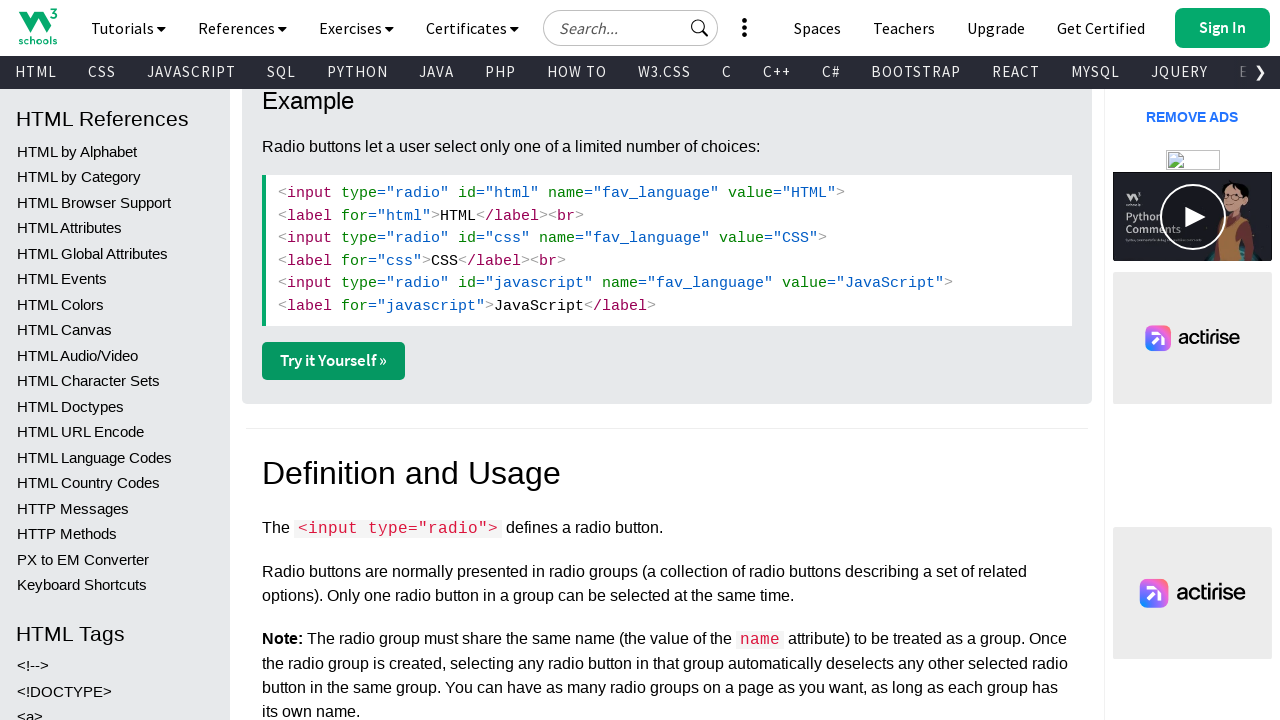